Navigates to mycontactform.com website and clicks on the Help link to test navigation functionality

Starting URL: http://www.mycontactform.com

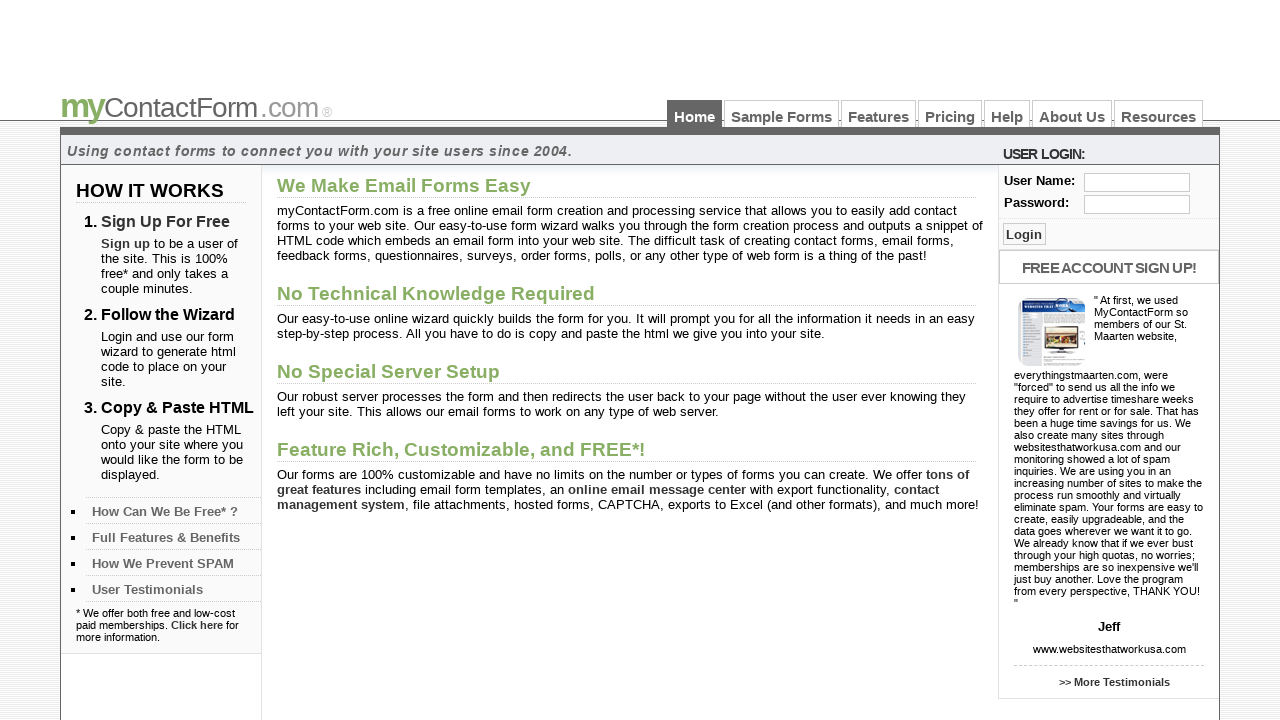

Clicked on the Help link at (1007, 114) on text=Help
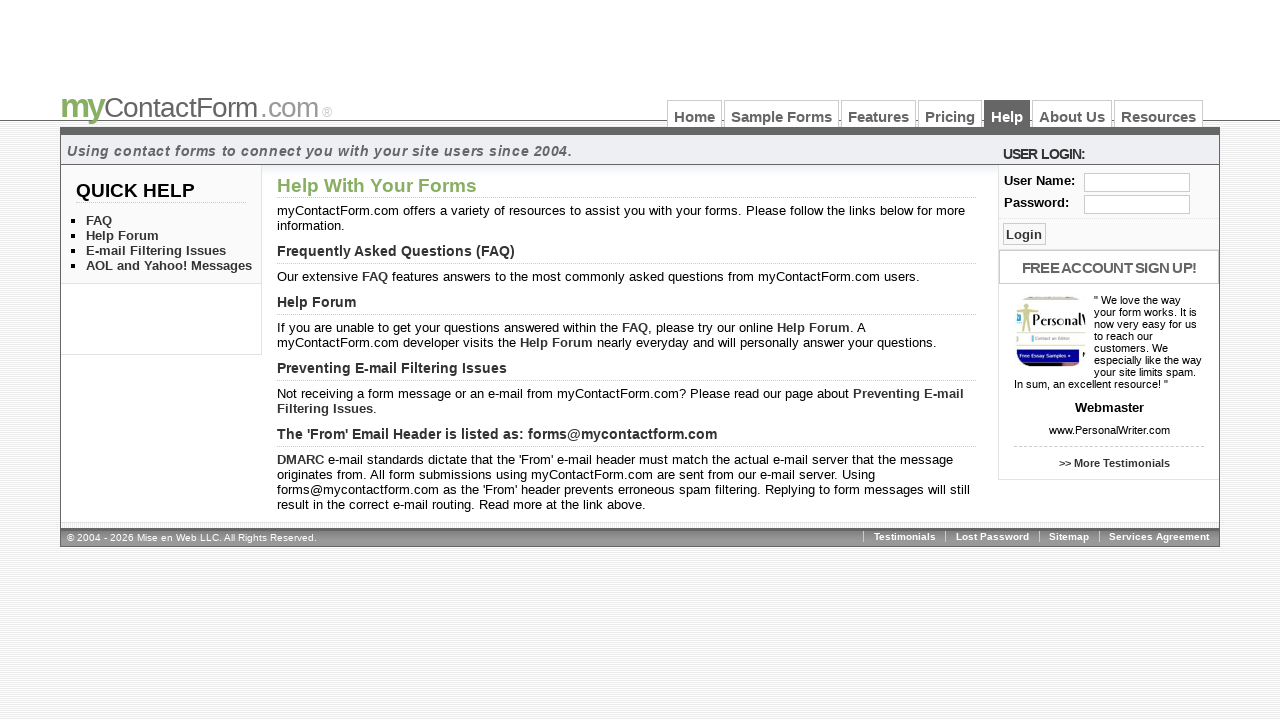

Help page loaded and network idle
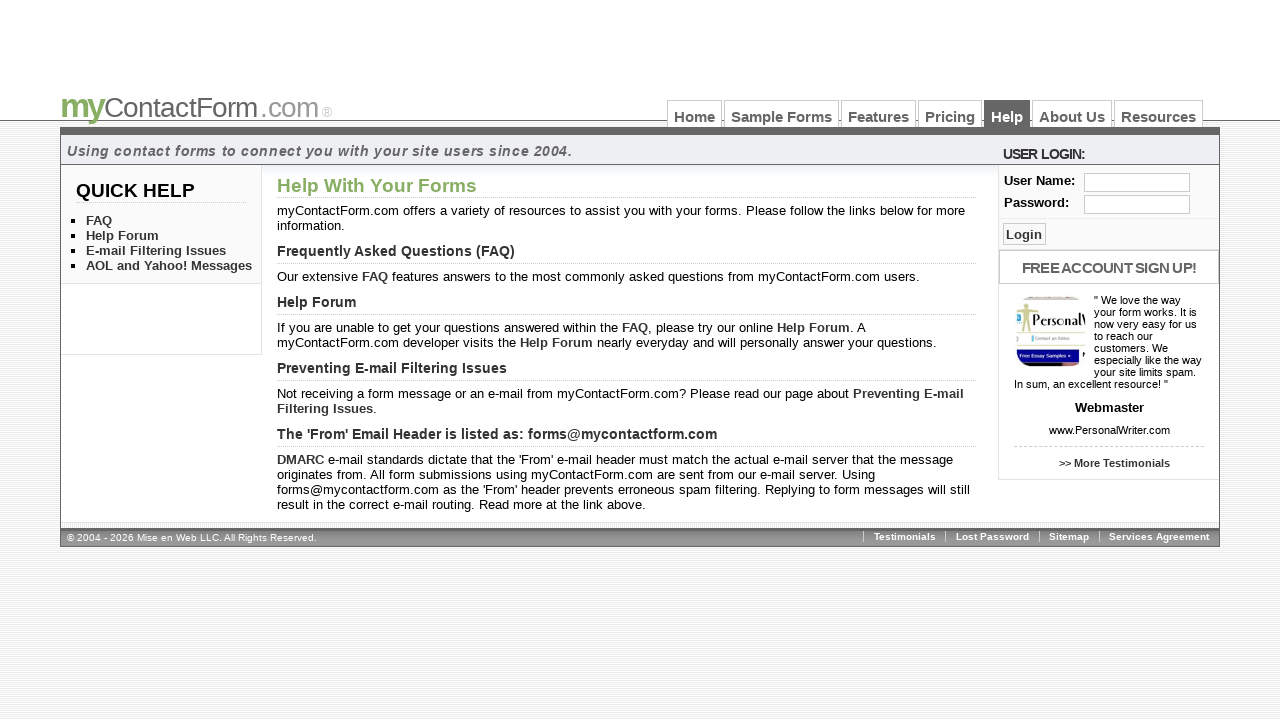

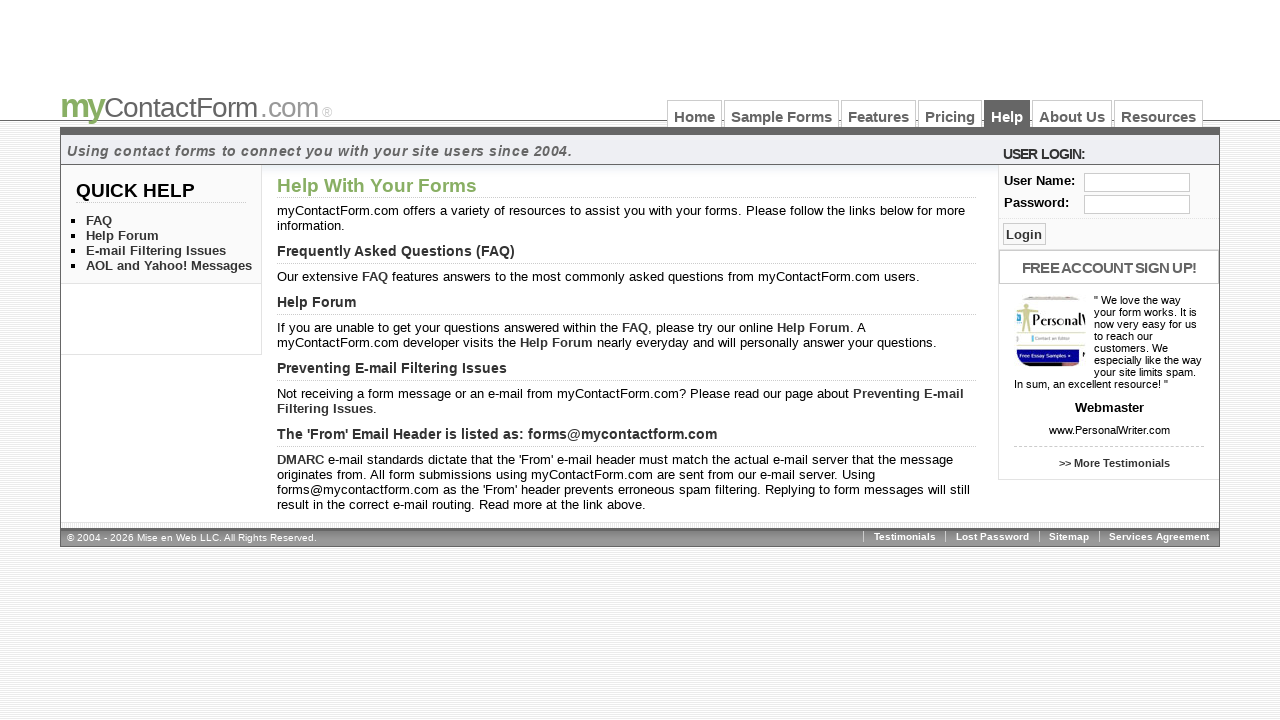